Navigates to Infinite Scroll page and scrolls to the footer to trigger loading of more articles.

Starting URL: https://techglobal-training.com/frontend

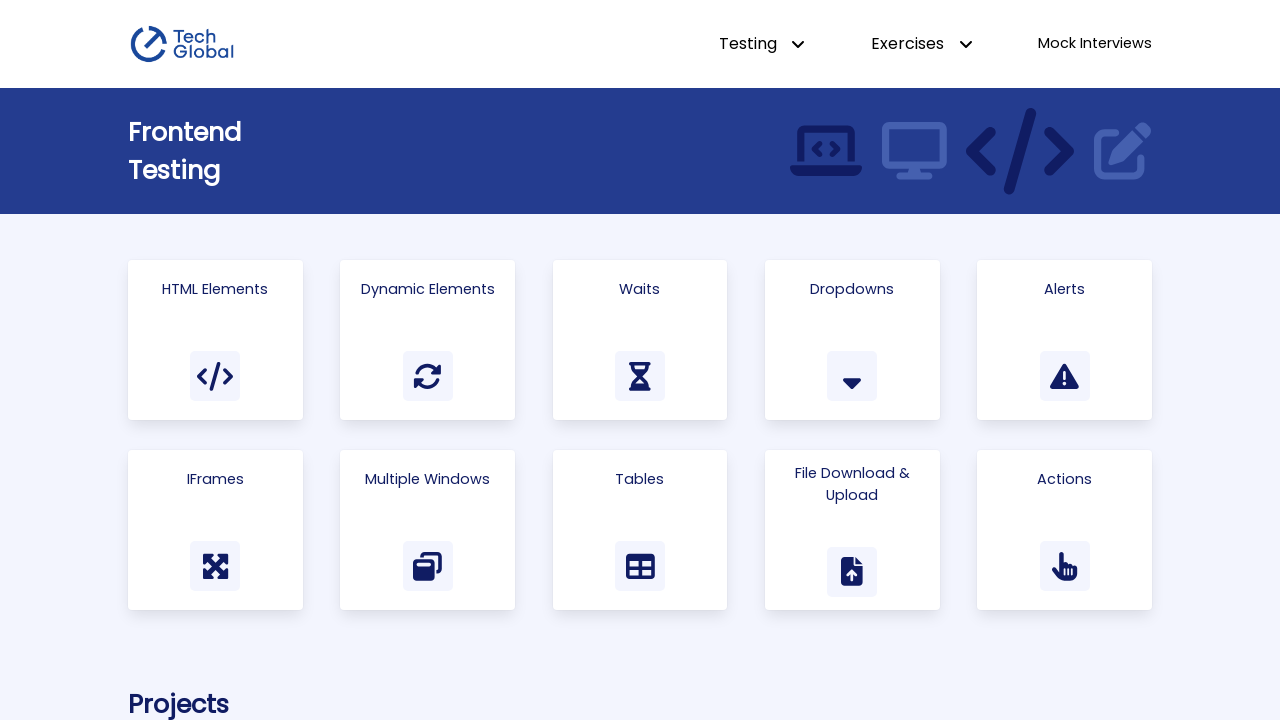

Clicked on Infinite Scroll link at (369, 360) on a:has-text('Infinite Scroll')
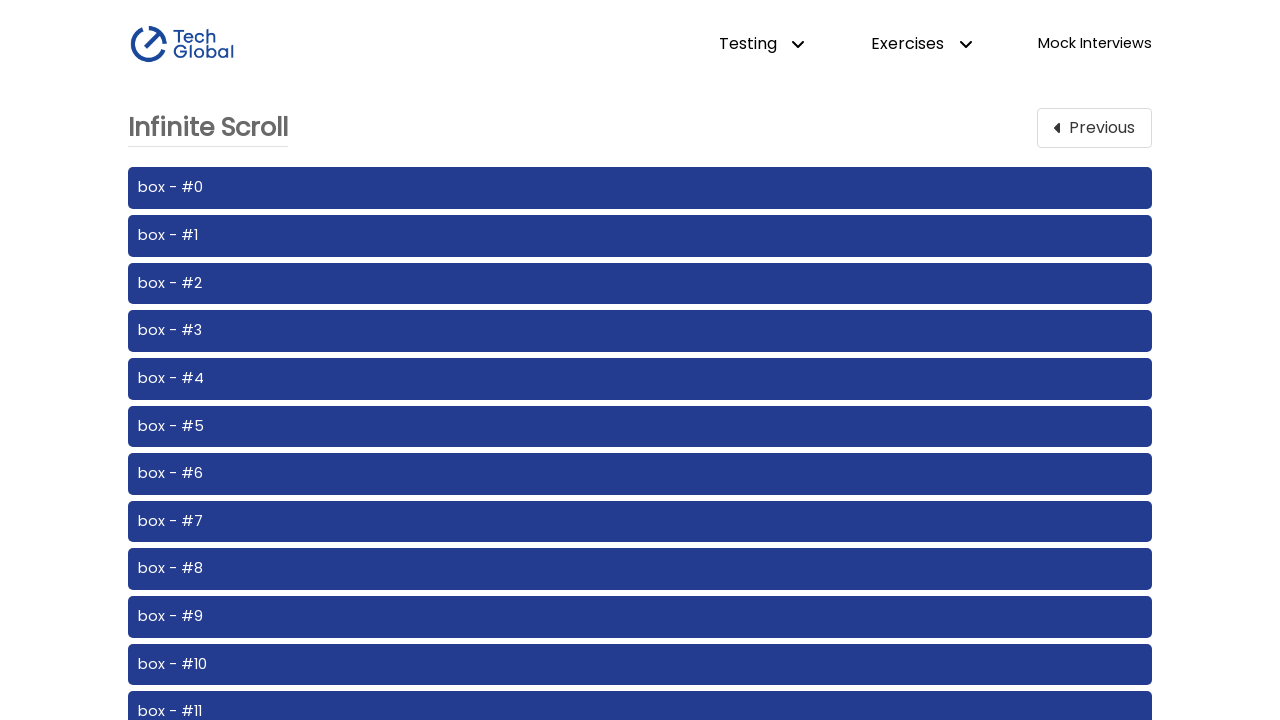

Waited for articles to load in infinite scroll component
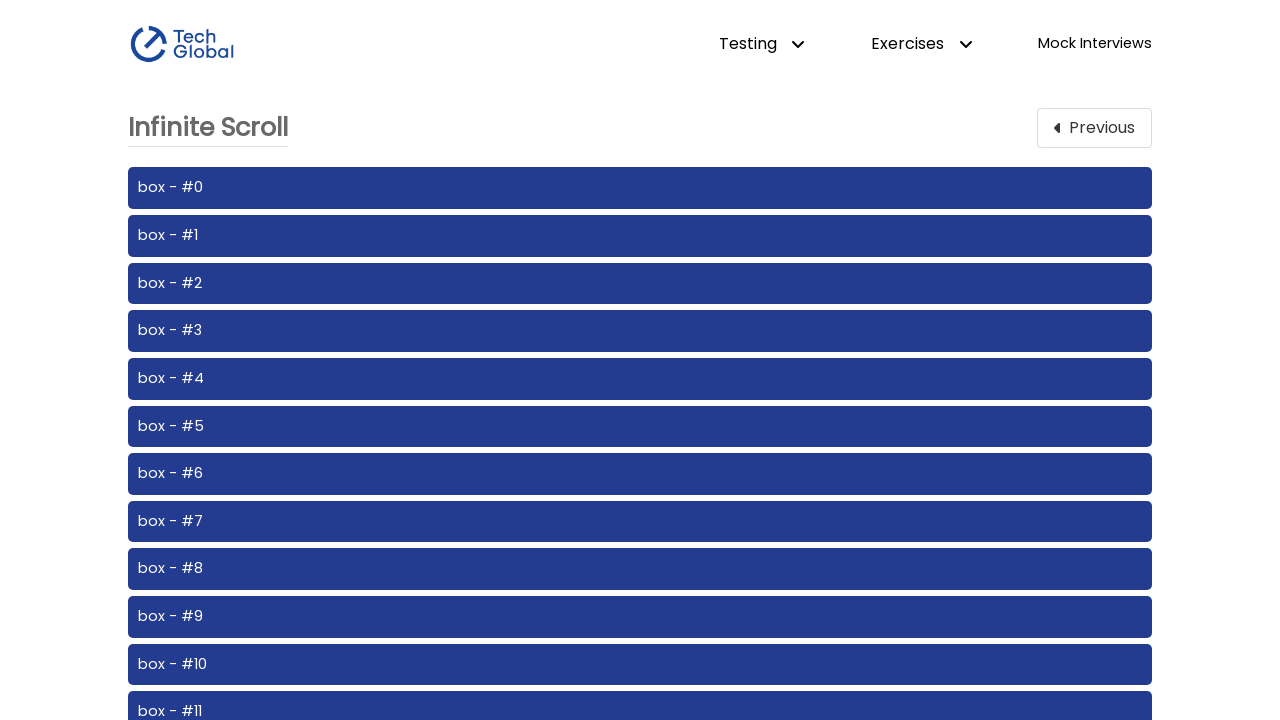

Scrolled footer into view to trigger infinite scroll loading
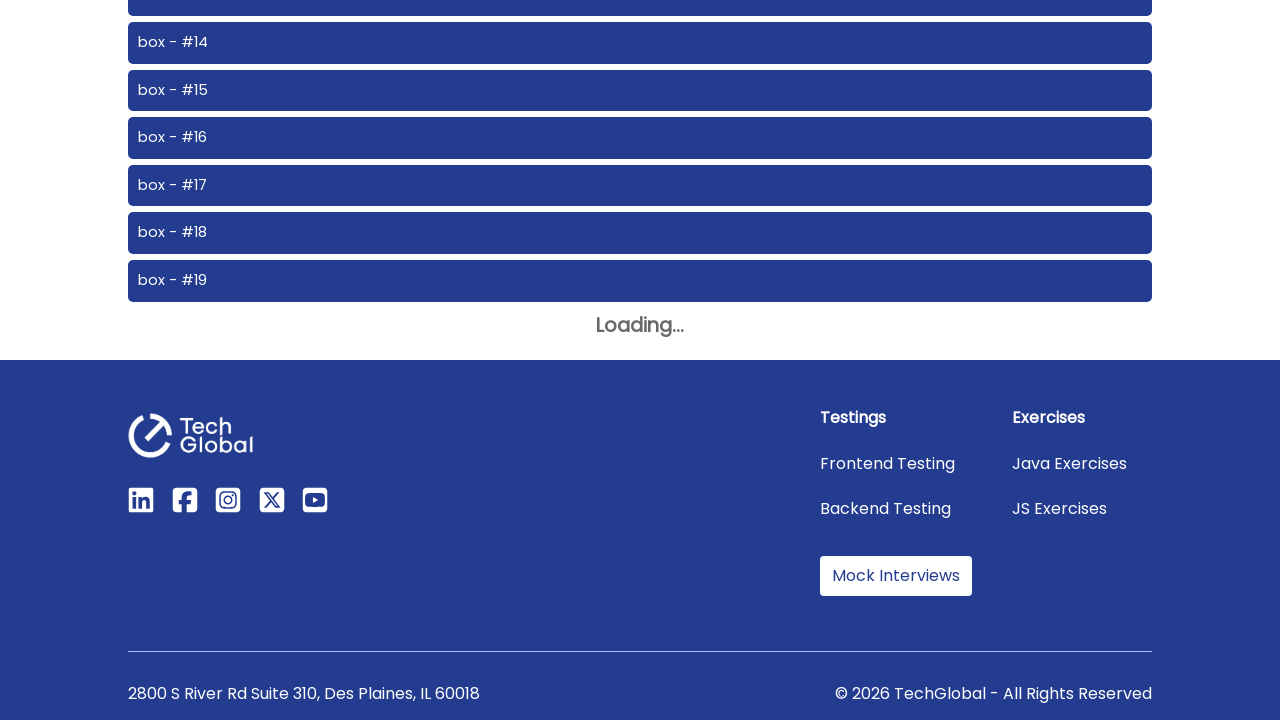

Waited 2 seconds for more articles to load
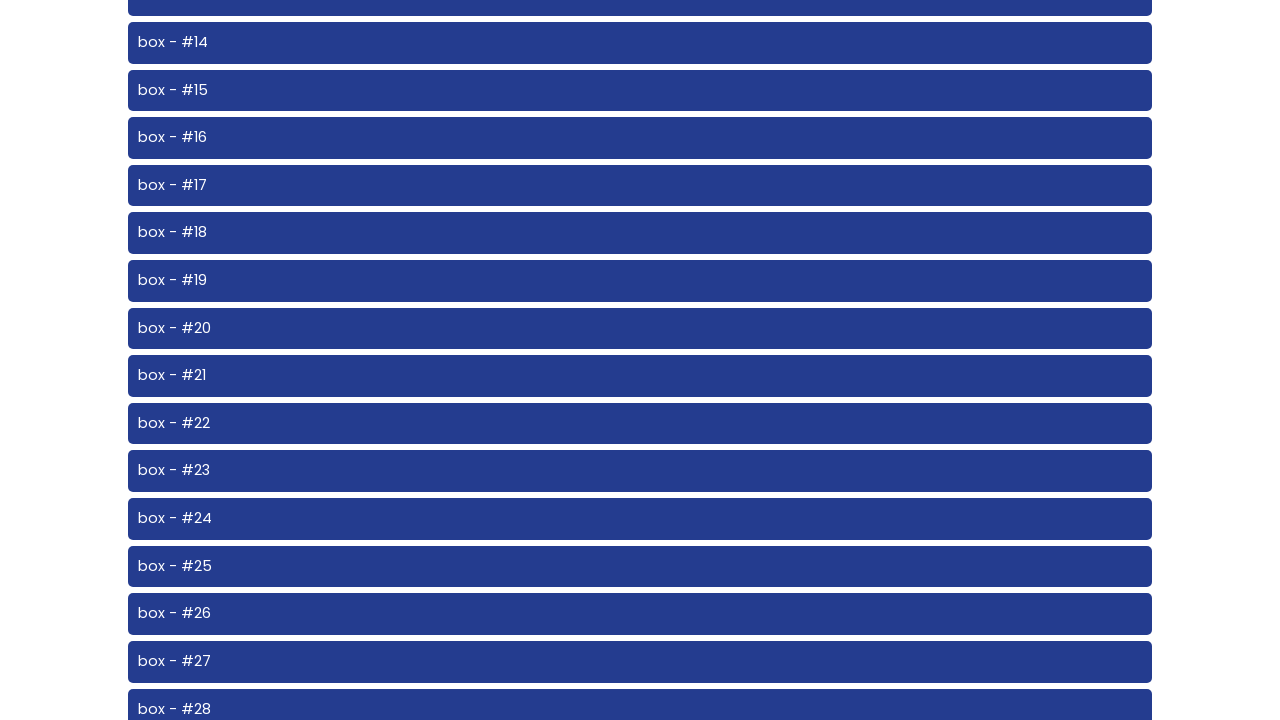

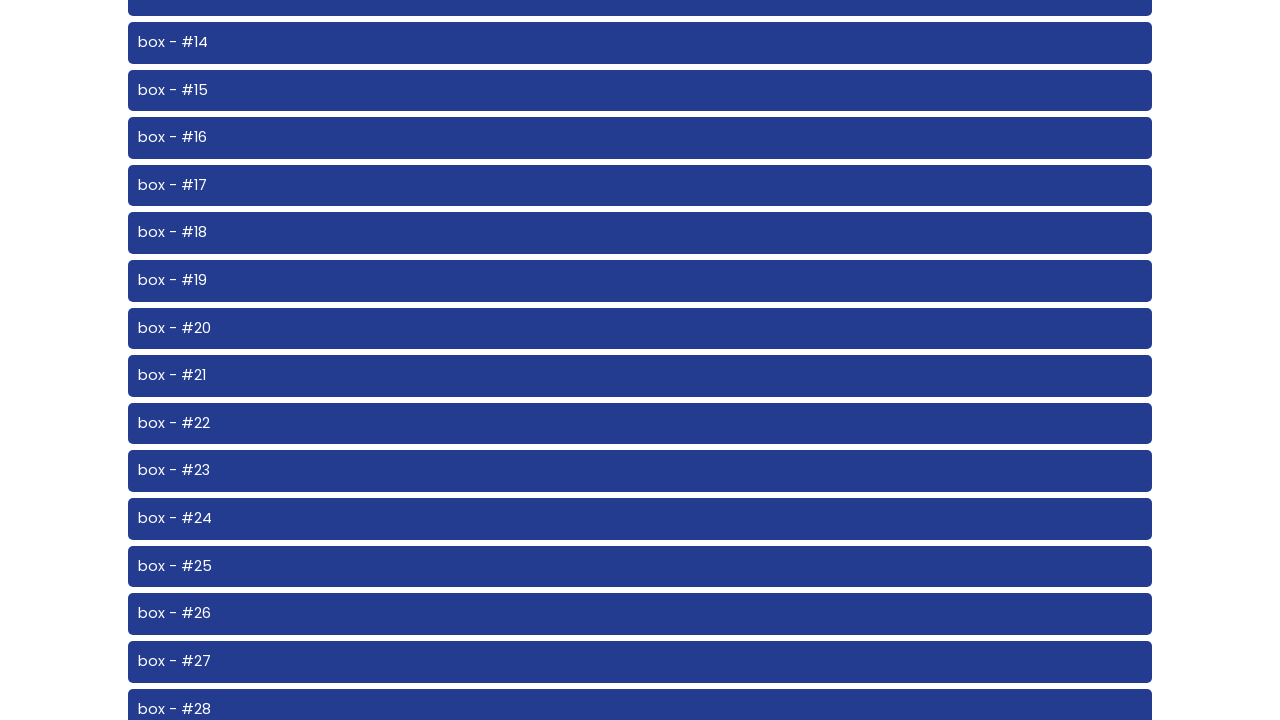